Tests that the currently applied filter is highlighted

Starting URL: https://demo.playwright.dev/todomvc

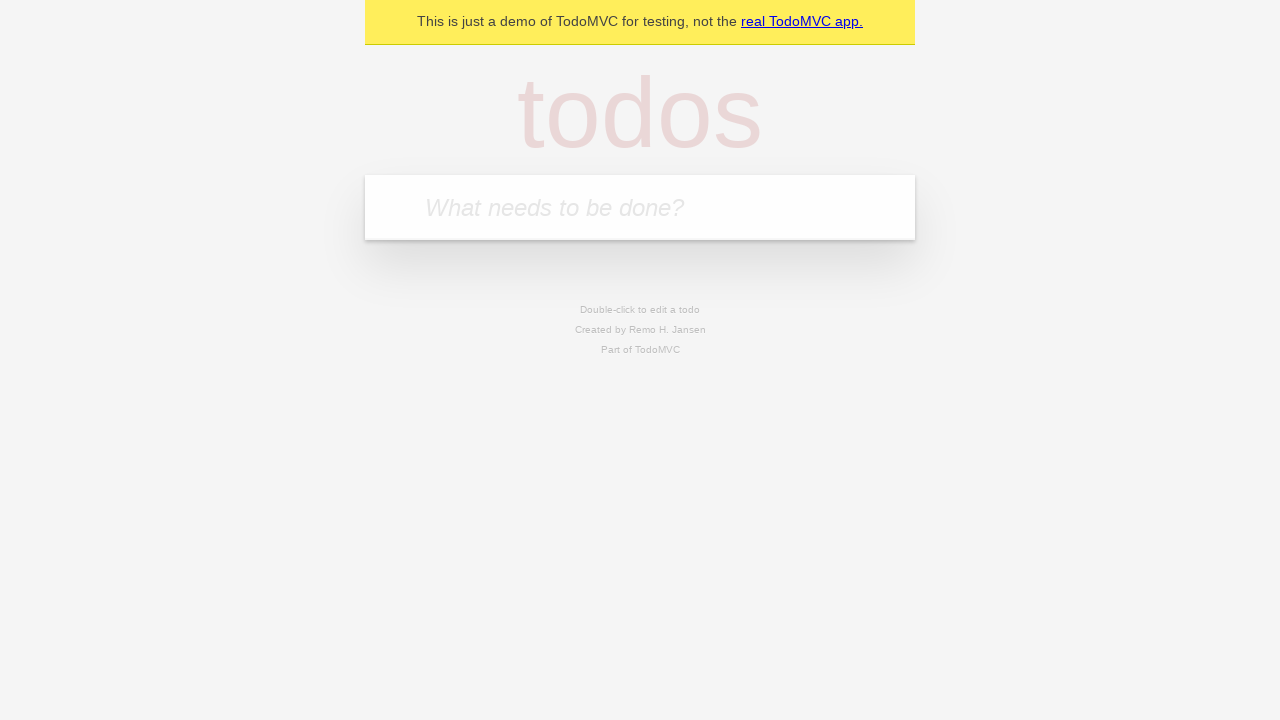

Filled new todo input with 'buy some cheese' on .new-todo
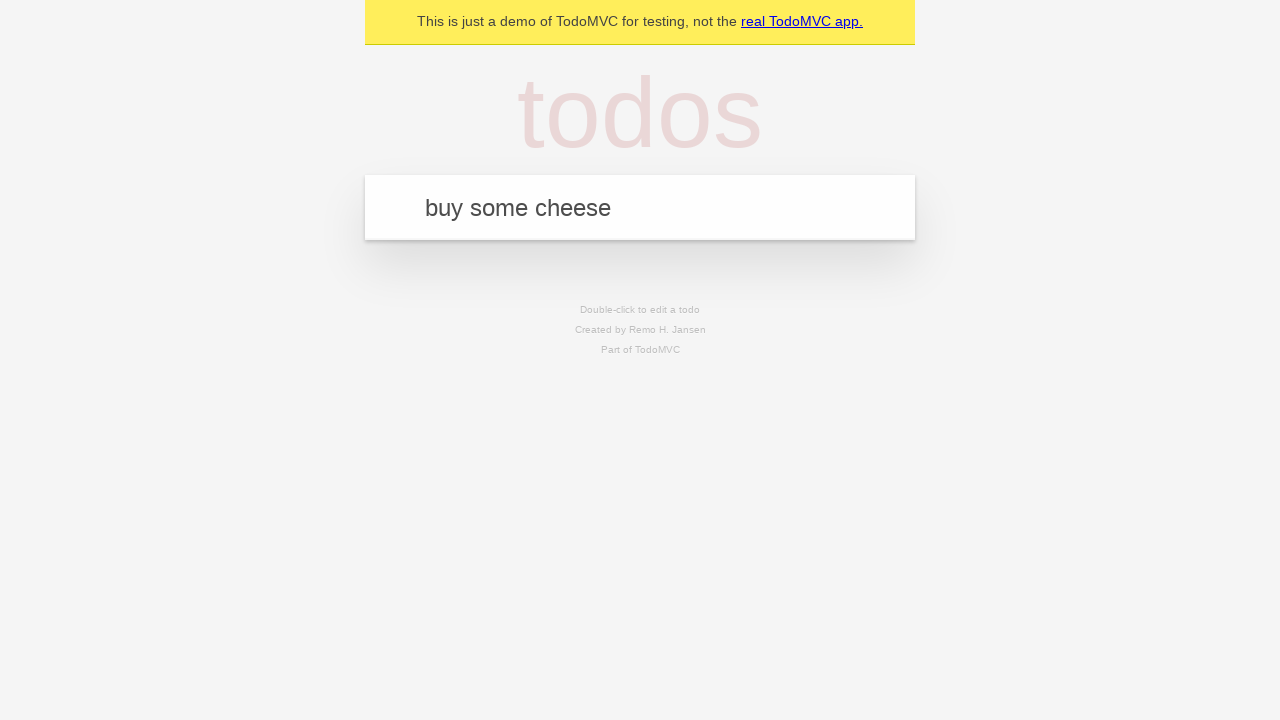

Pressed Enter to create first todo on .new-todo
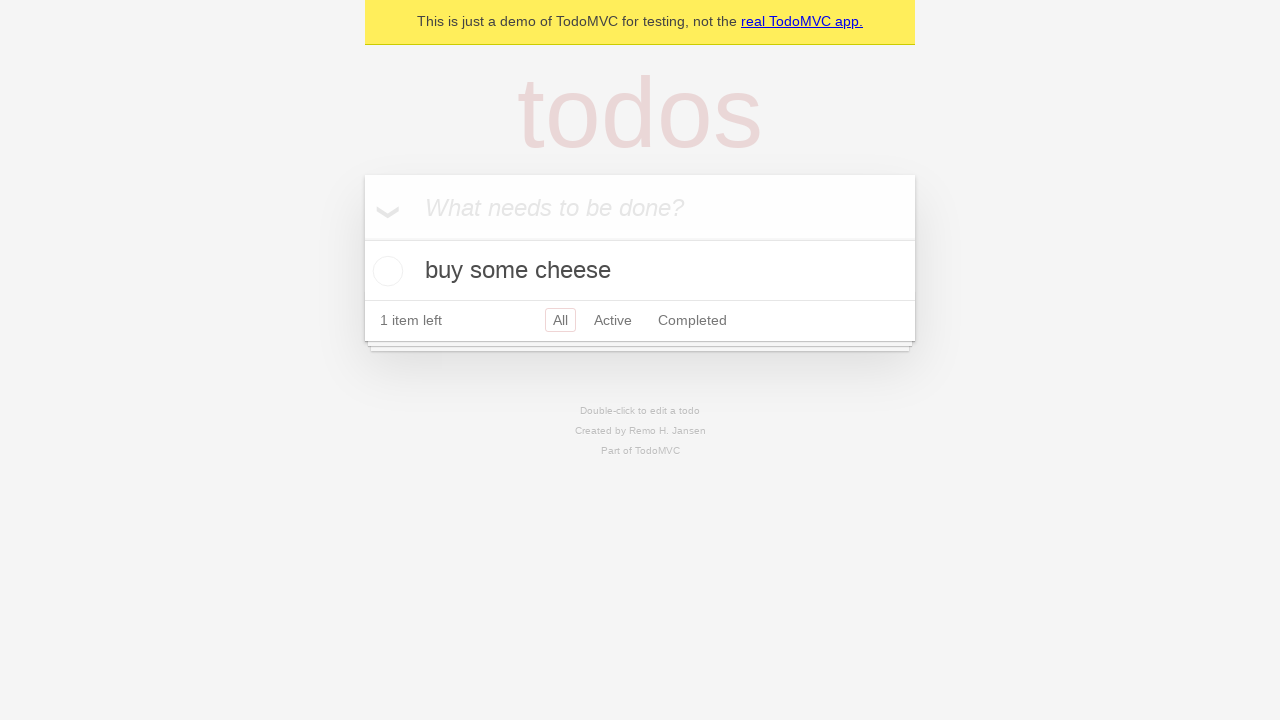

Filled new todo input with 'feed the cat' on .new-todo
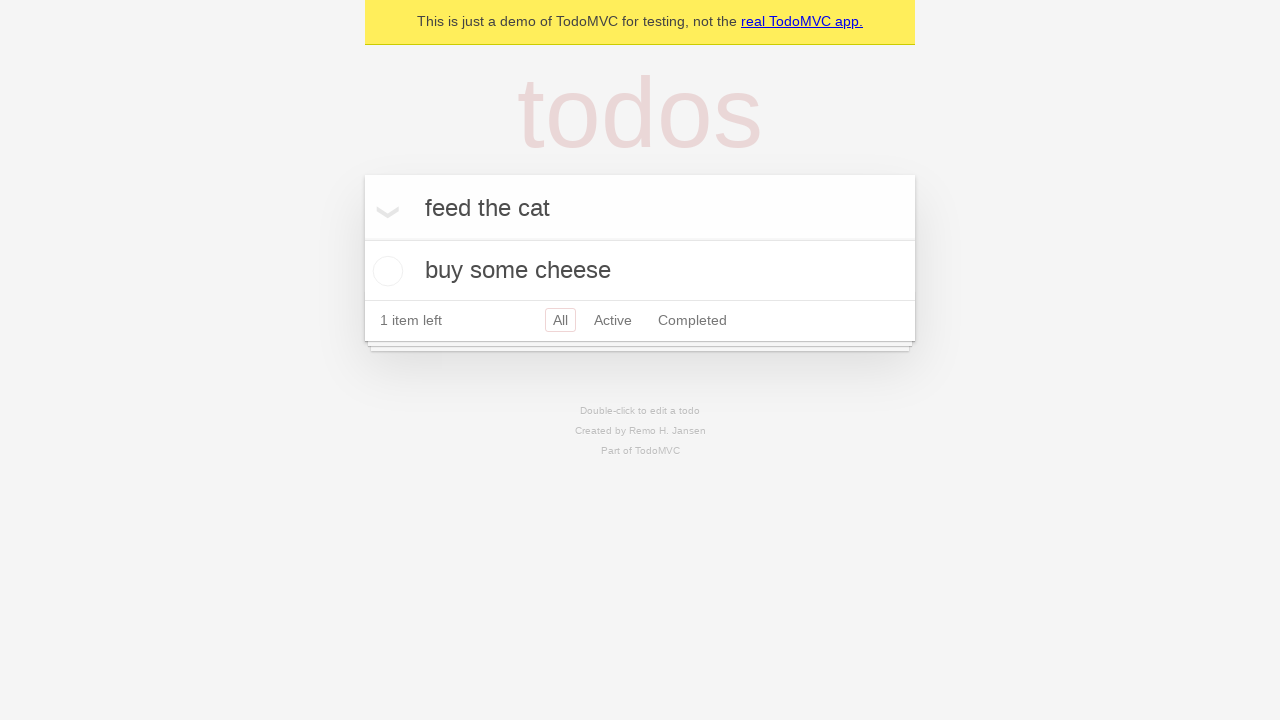

Pressed Enter to create second todo on .new-todo
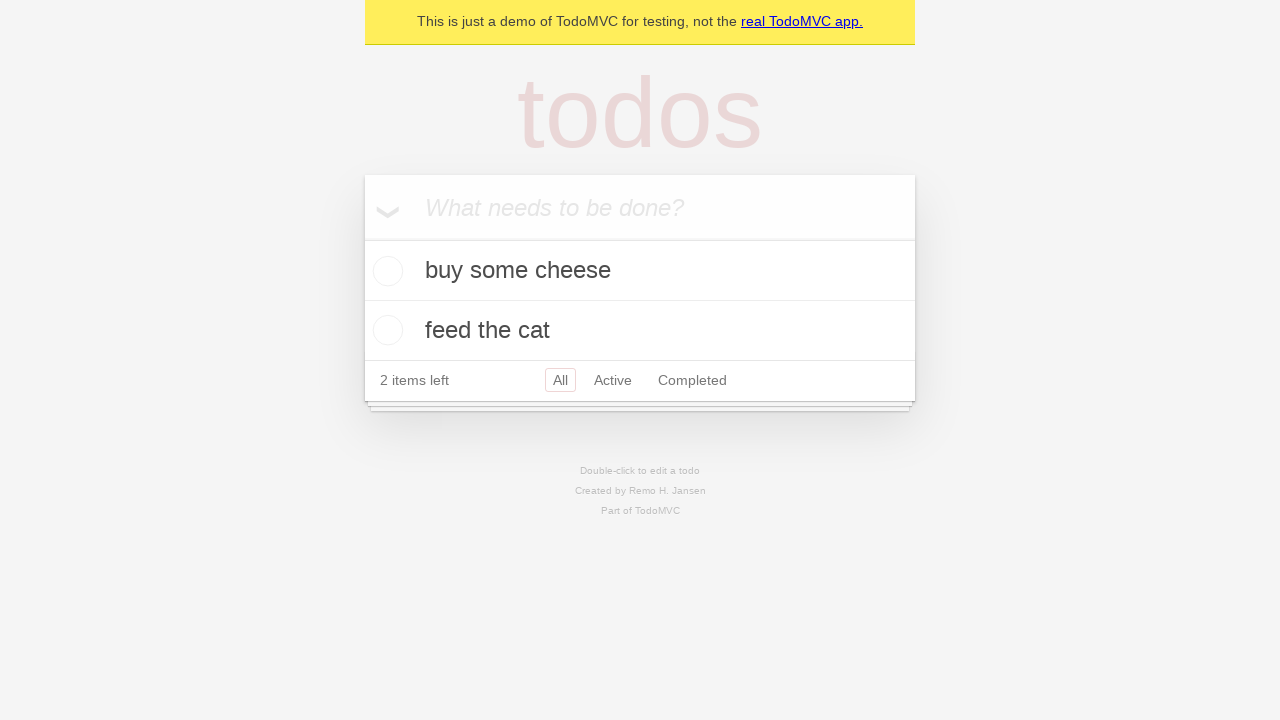

Filled new todo input with 'book a doctors appointment' on .new-todo
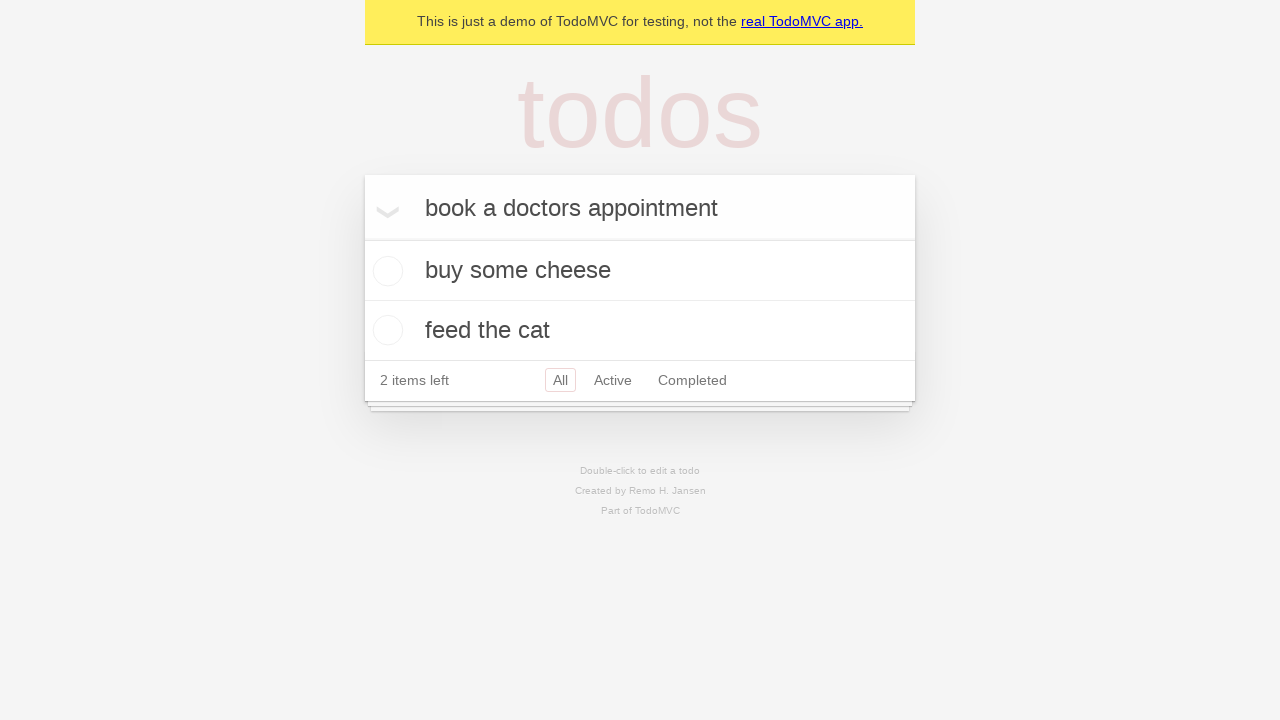

Pressed Enter to create third todo on .new-todo
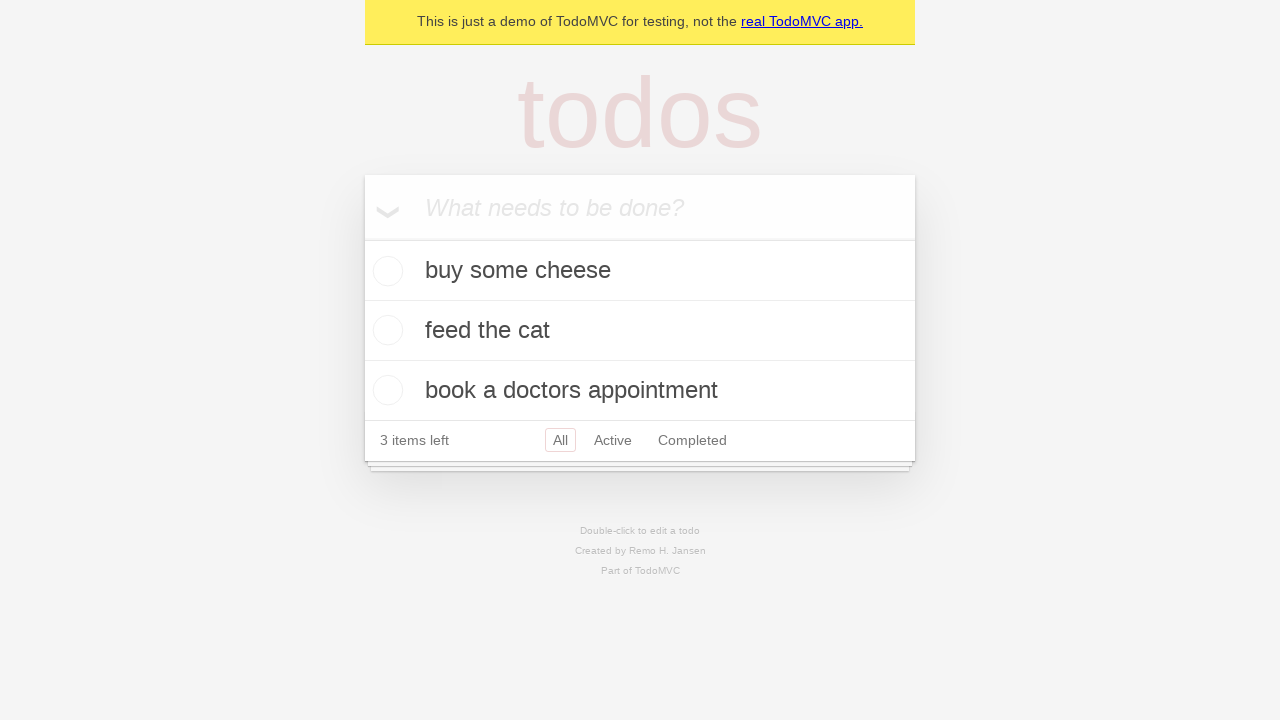

Waited for all three todos to be loaded
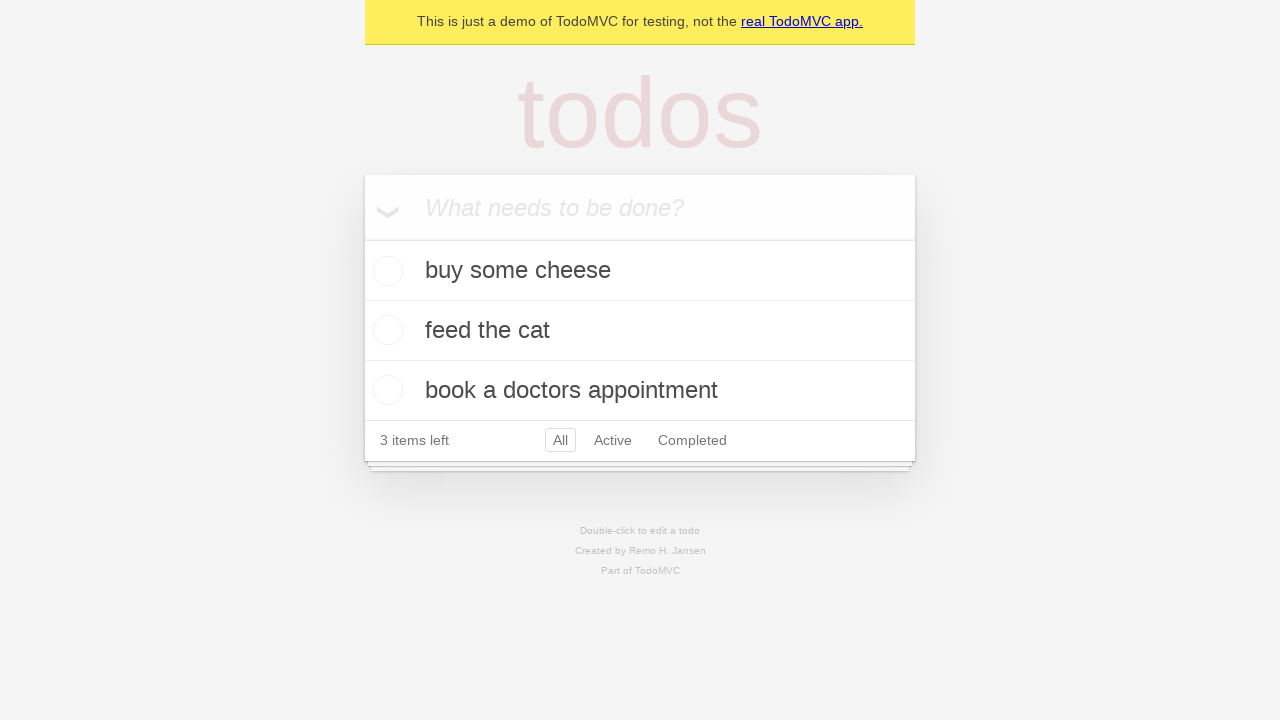

Clicked Active filter at (613, 440) on .filters >> text=Active
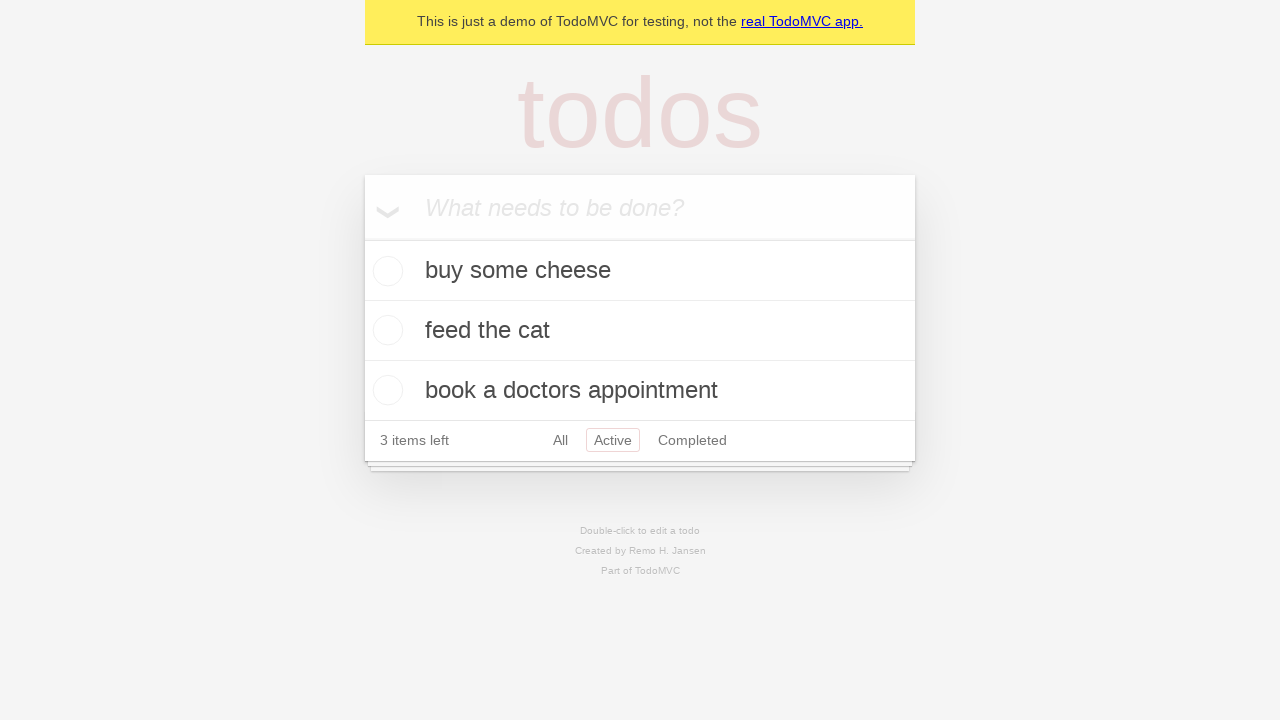

Clicked Completed filter to verify highlight on currently applied filter at (692, 440) on .filters >> text=Completed
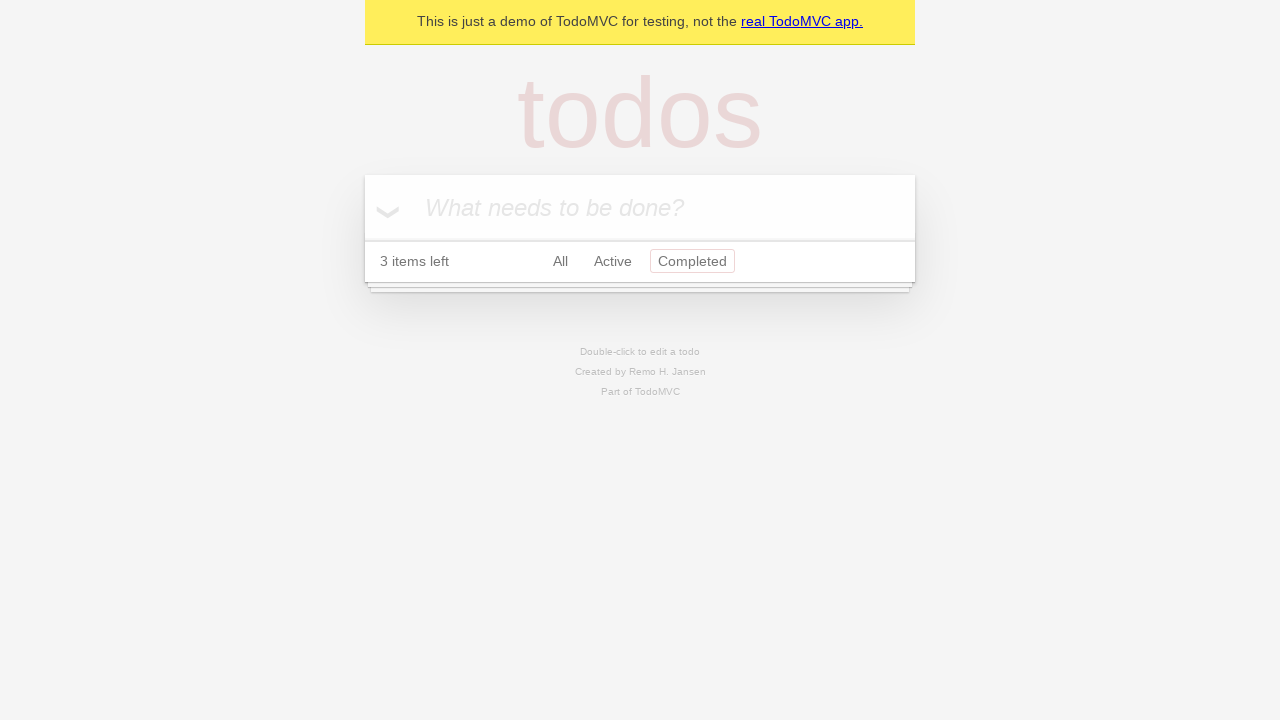

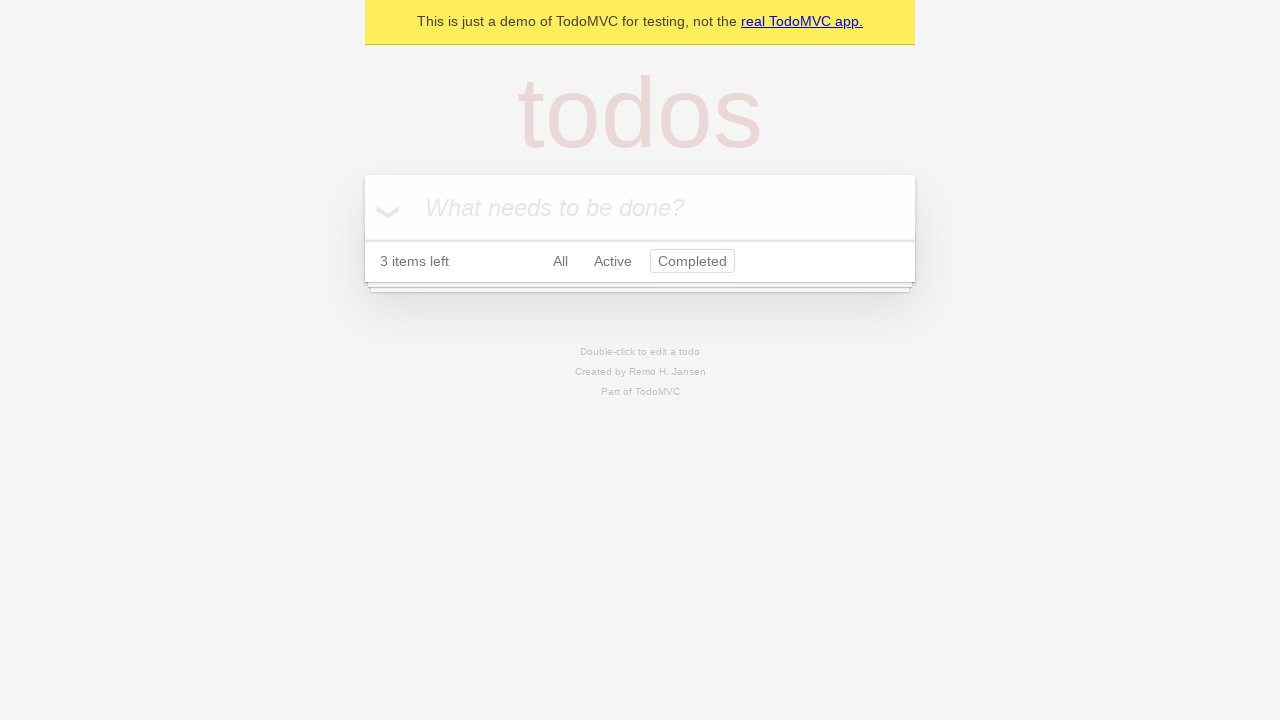